Tests browser back button navigation through different filter views.

Starting URL: https://demo.playwright.dev/todomvc

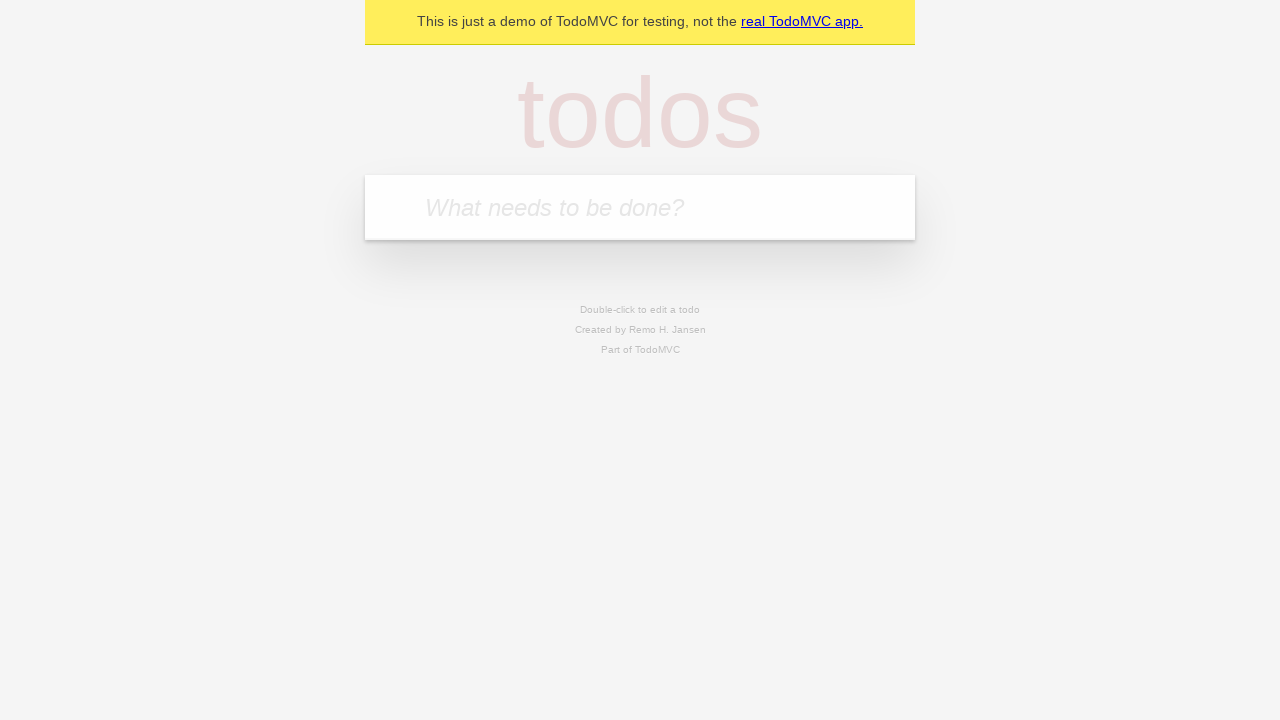

Filled new todo input with 'buy some cheese' on .new-todo
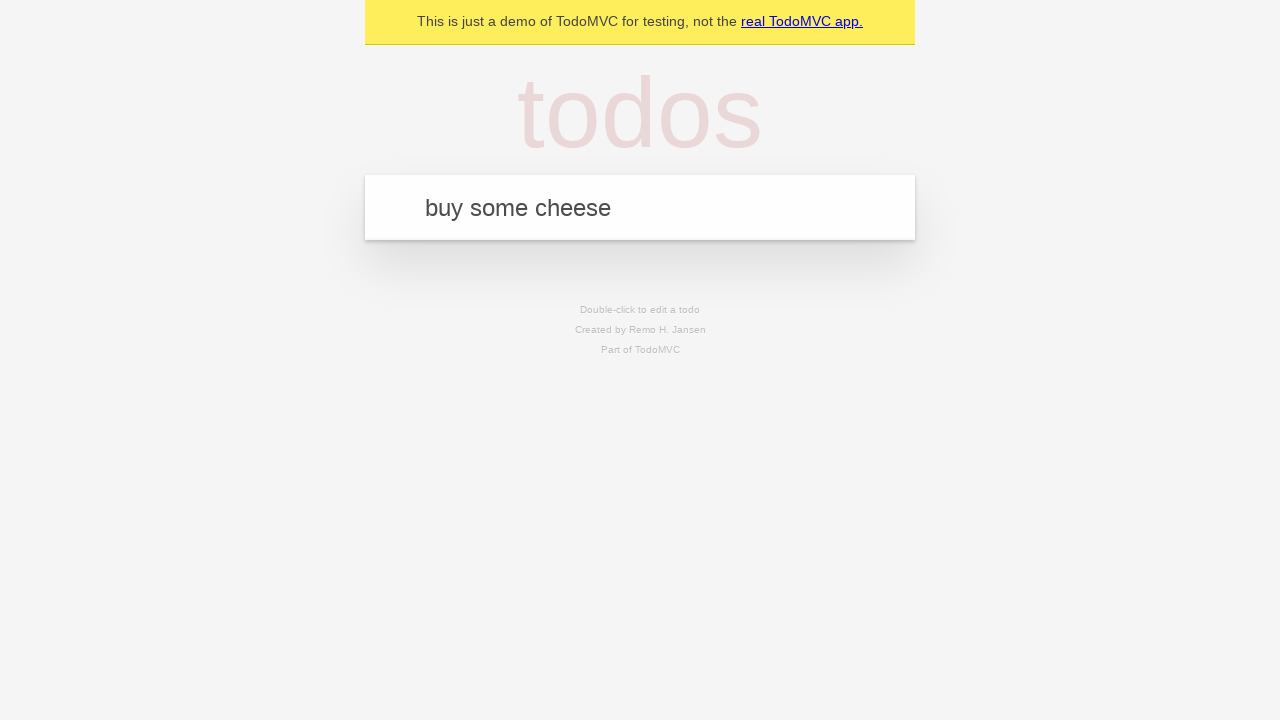

Pressed Enter to add first todo item on .new-todo
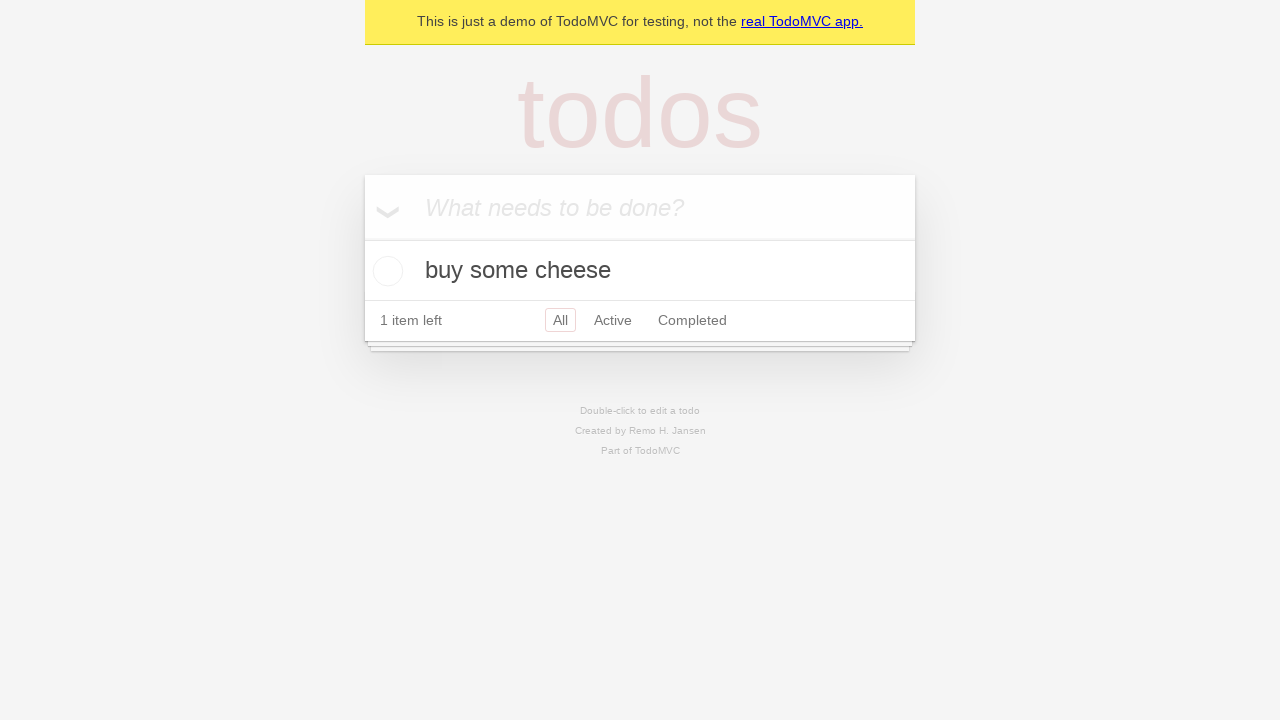

Filled new todo input with 'feed the cat' on .new-todo
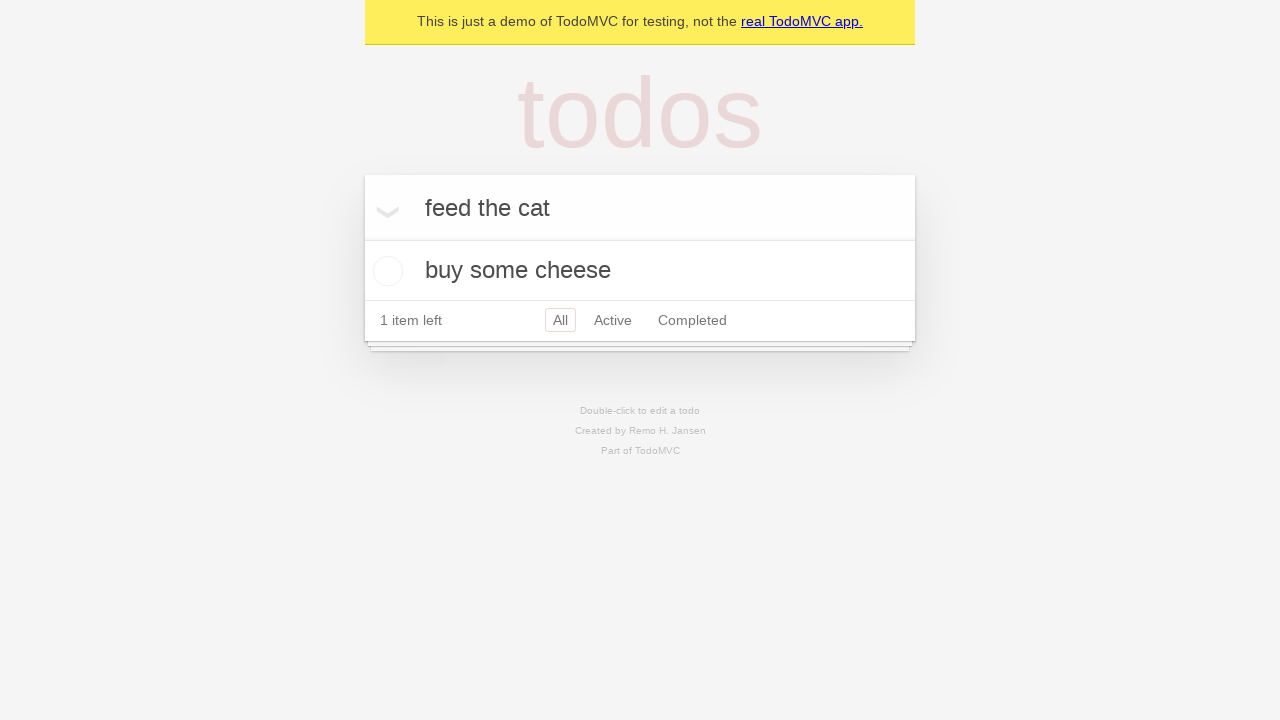

Pressed Enter to add second todo item on .new-todo
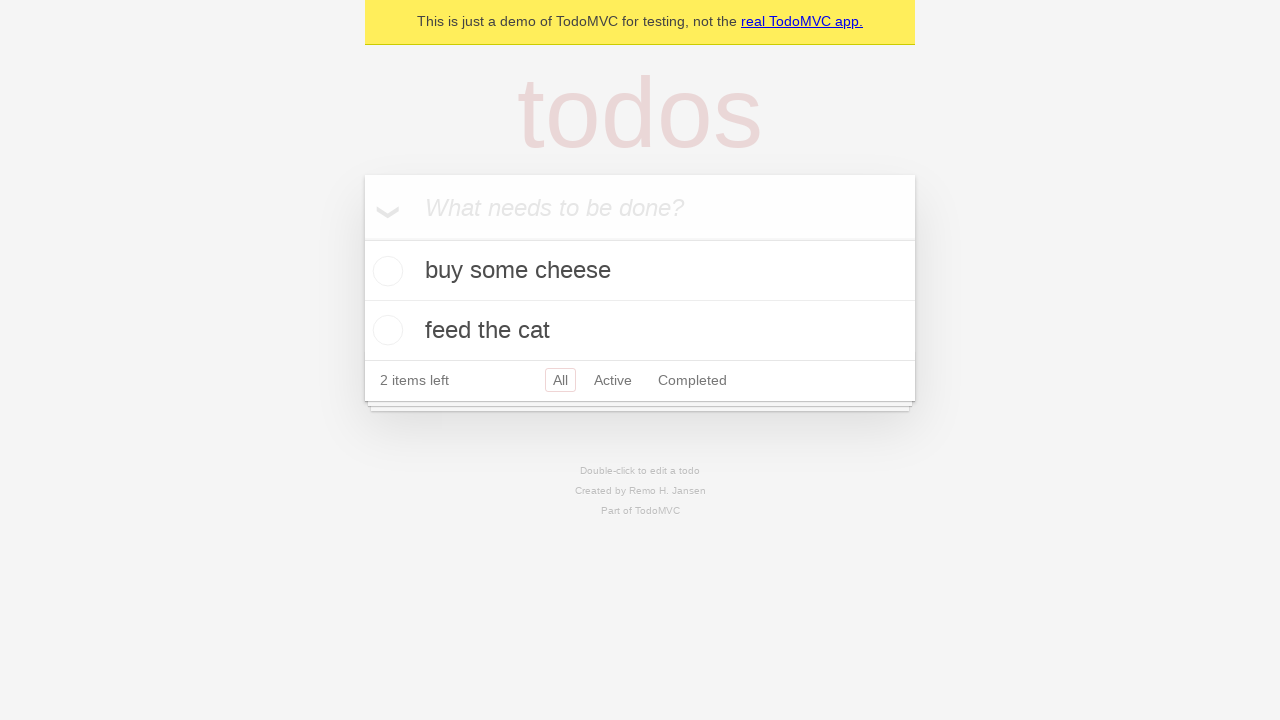

Filled new todo input with 'book a doctors appointment' on .new-todo
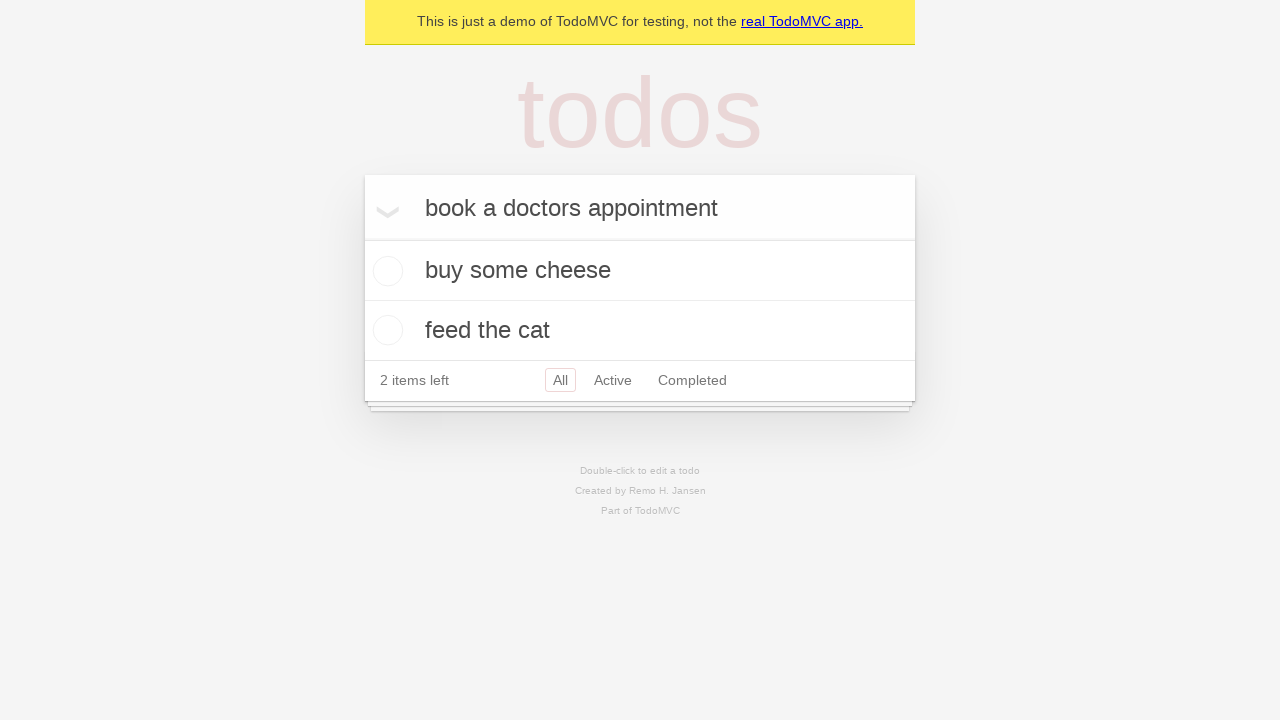

Pressed Enter to add third todo item on .new-todo
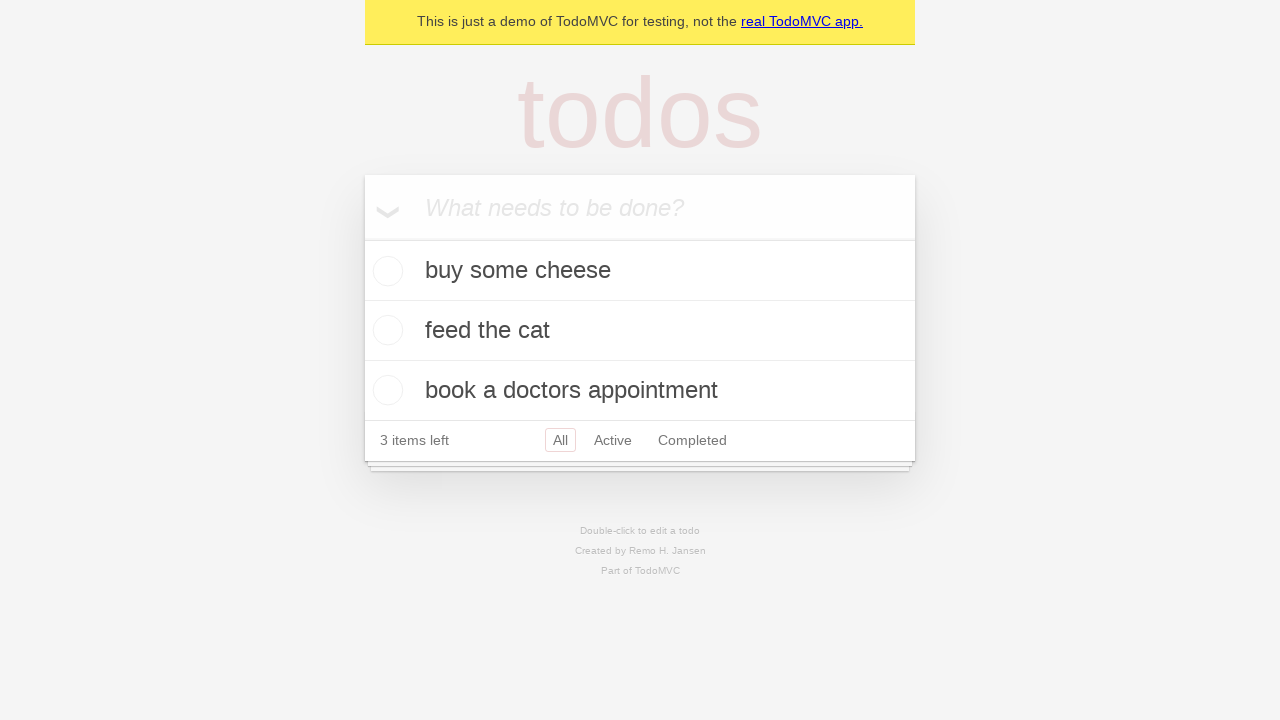

Checked the second todo item to mark it as completed at (385, 330) on .todo-list li .toggle >> nth=1
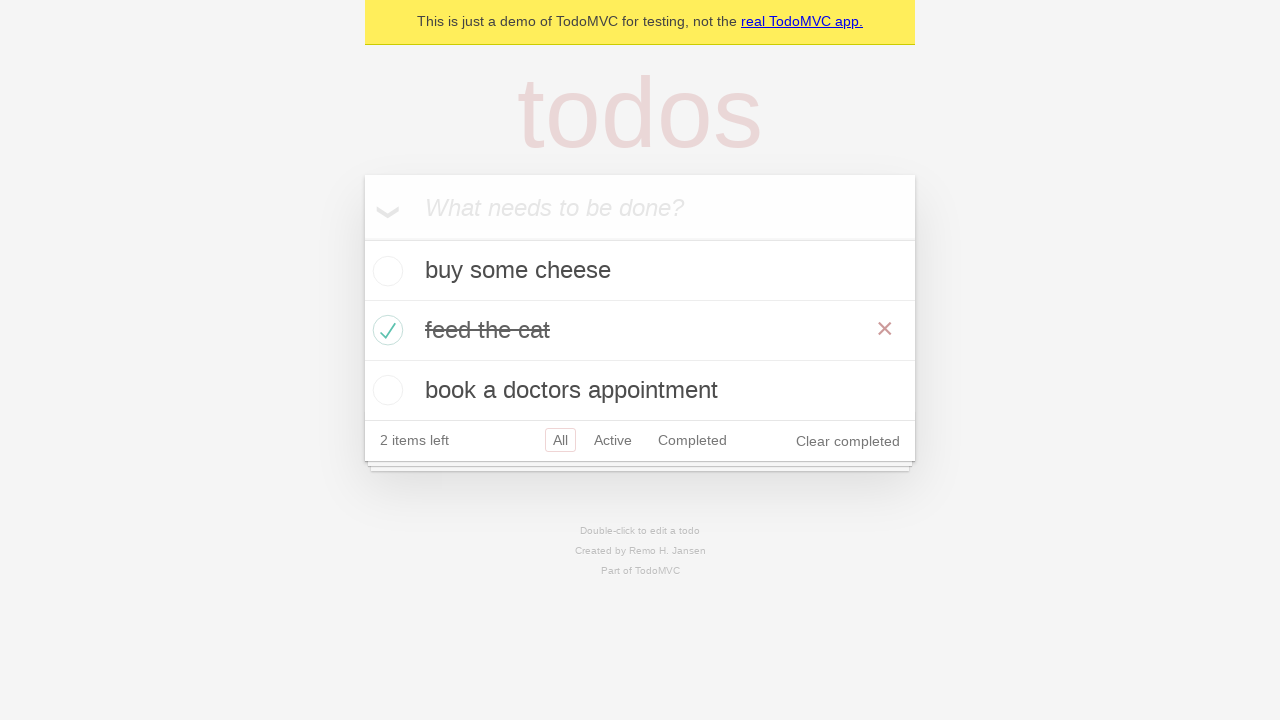

Clicked All filter to view all todo items at (560, 440) on .filters >> text=All
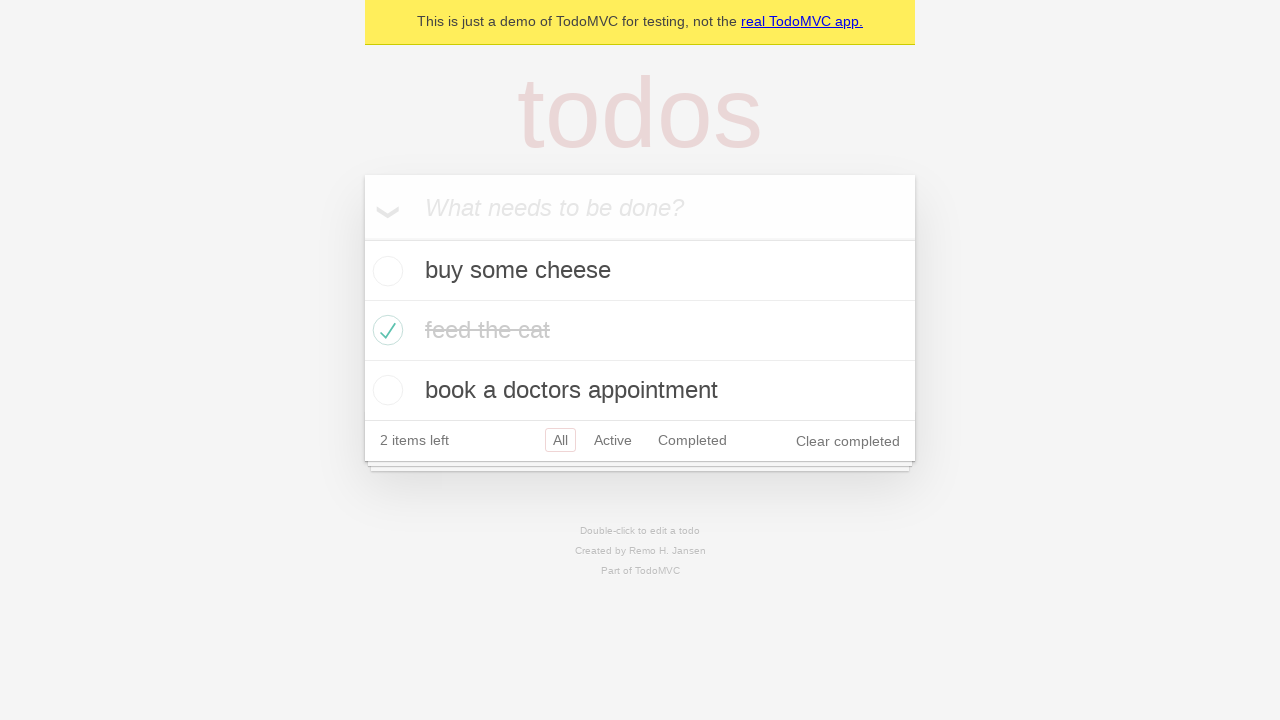

Clicked Active filter to view only active todo items at (613, 440) on .filters >> text=Active
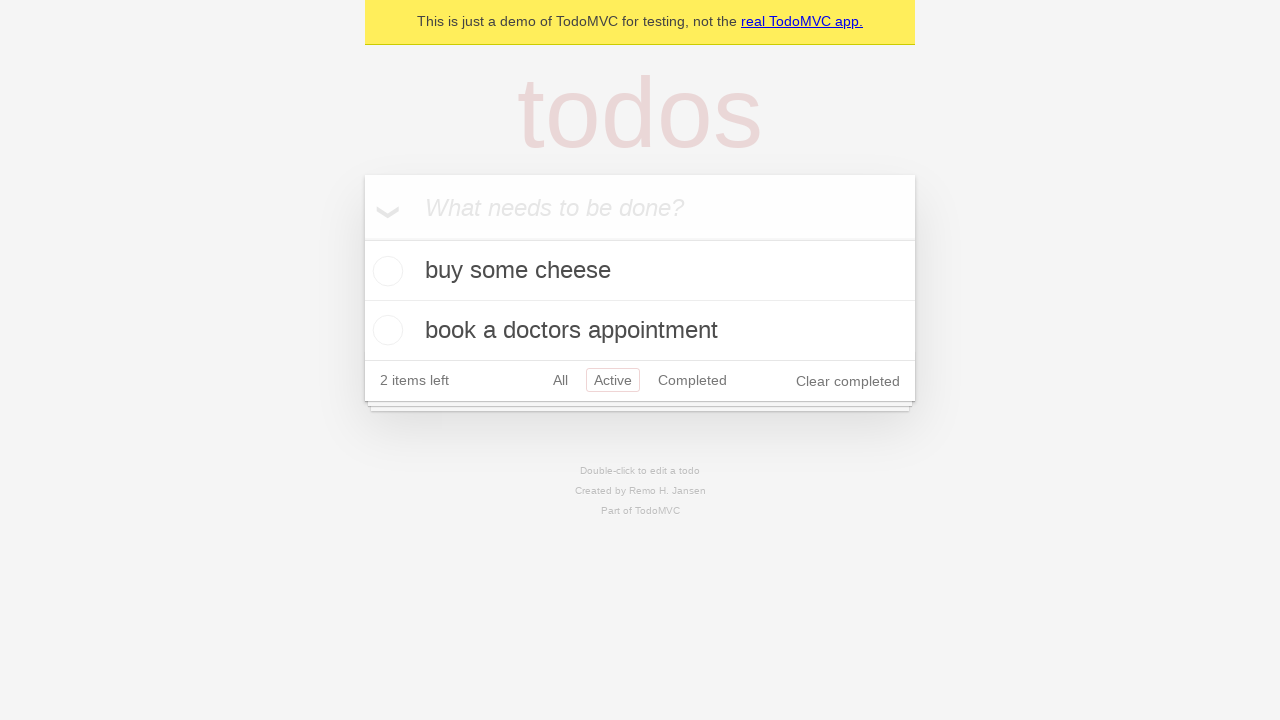

Clicked Completed filter to view only completed todo items at (692, 380) on .filters >> text=Completed
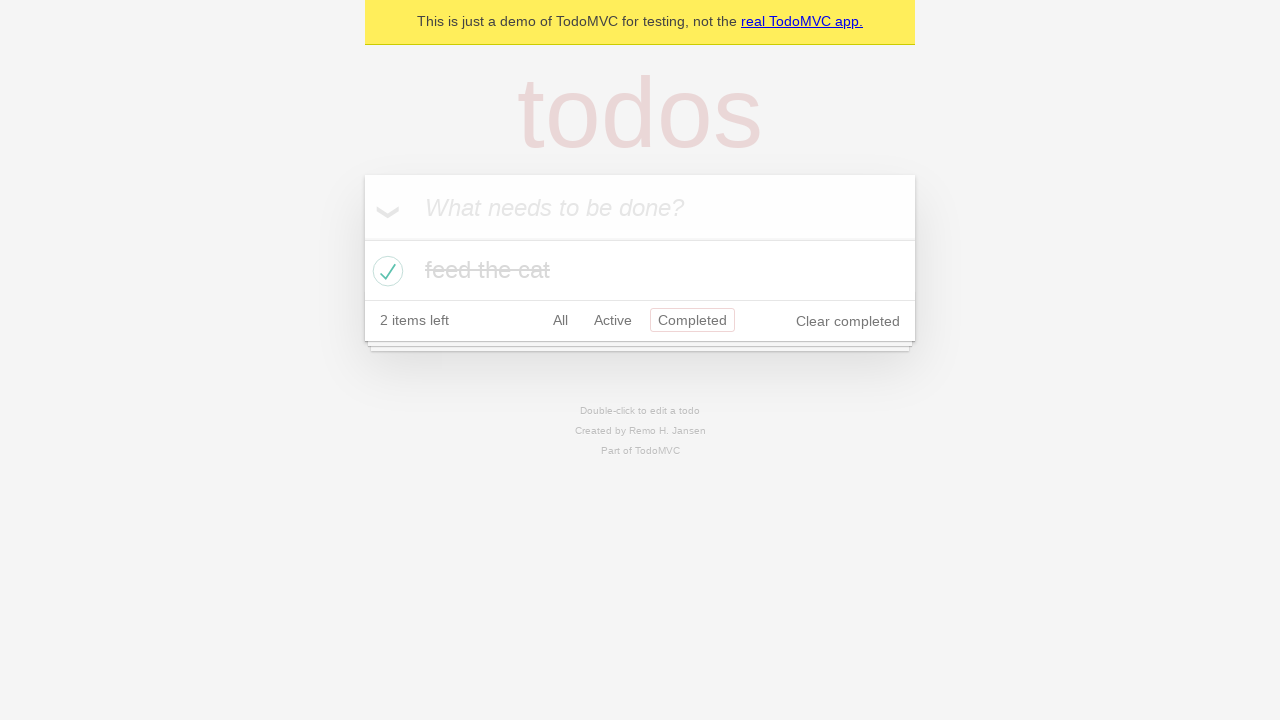

Navigated back to Active filter view
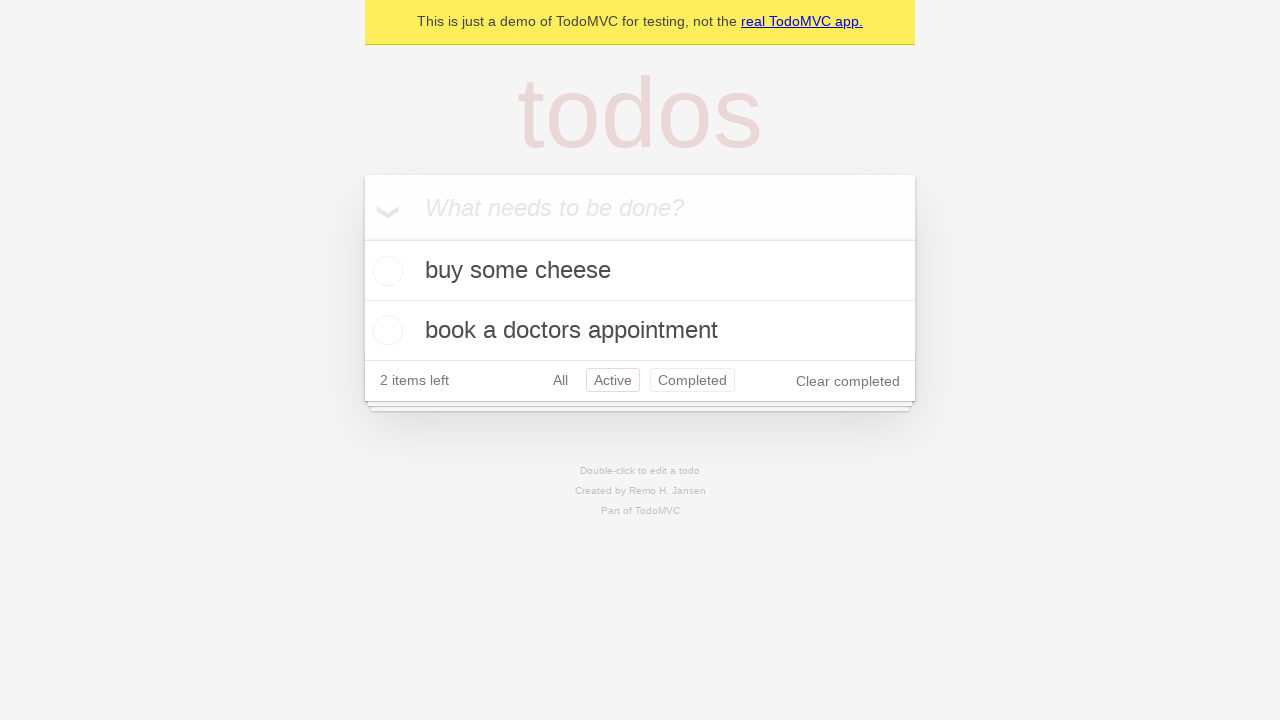

Navigated back to All filter view
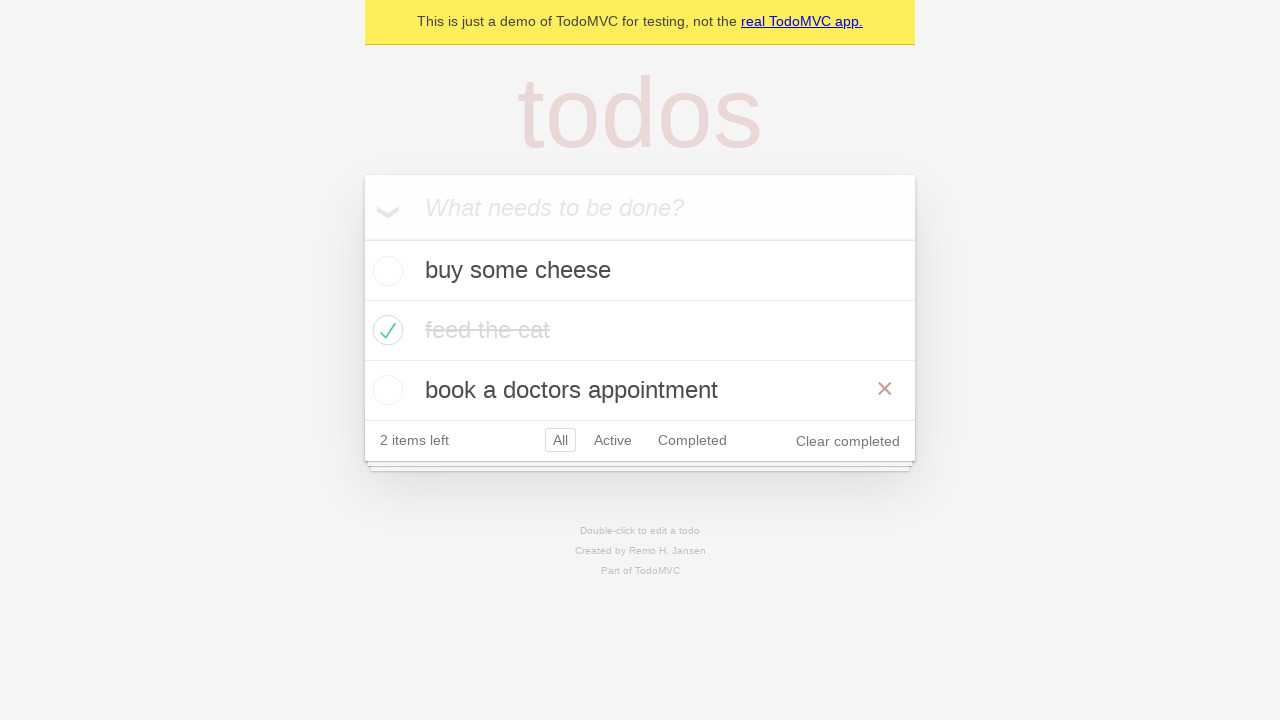

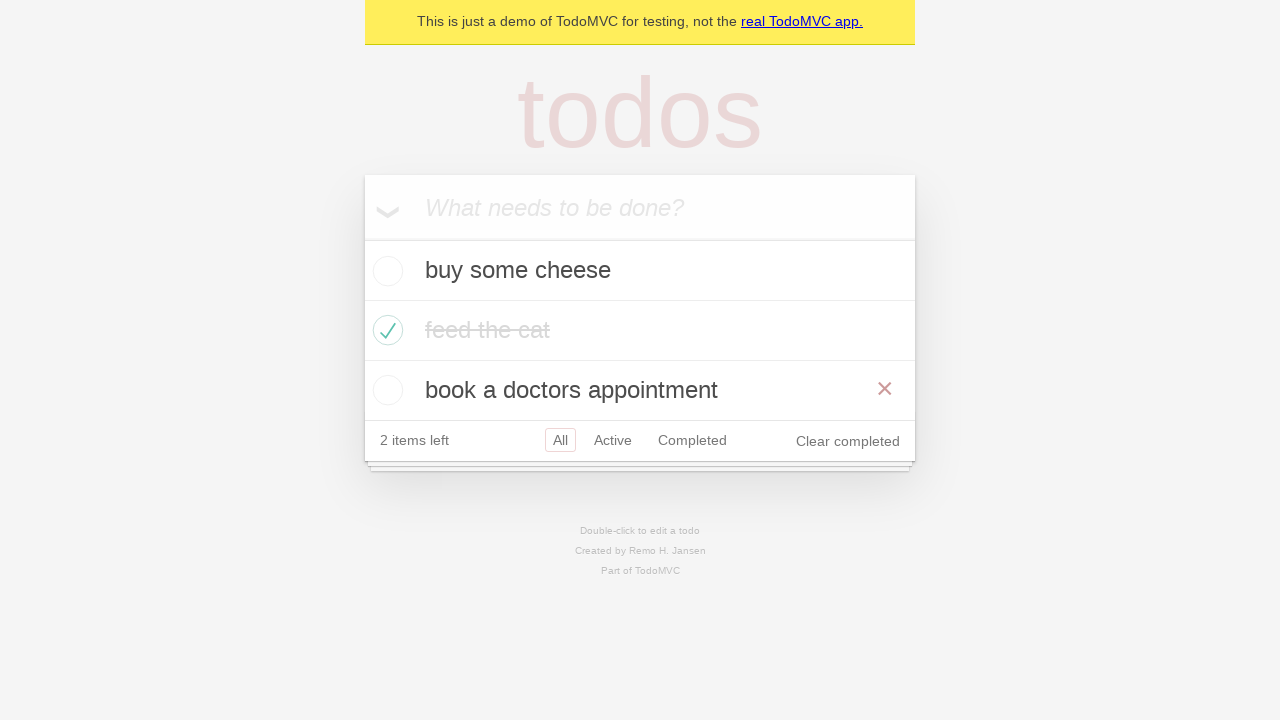